Tests flight booking form by selecting departure and destination cities from dropdown menus

Starting URL: https://blazedemo.com/index.php

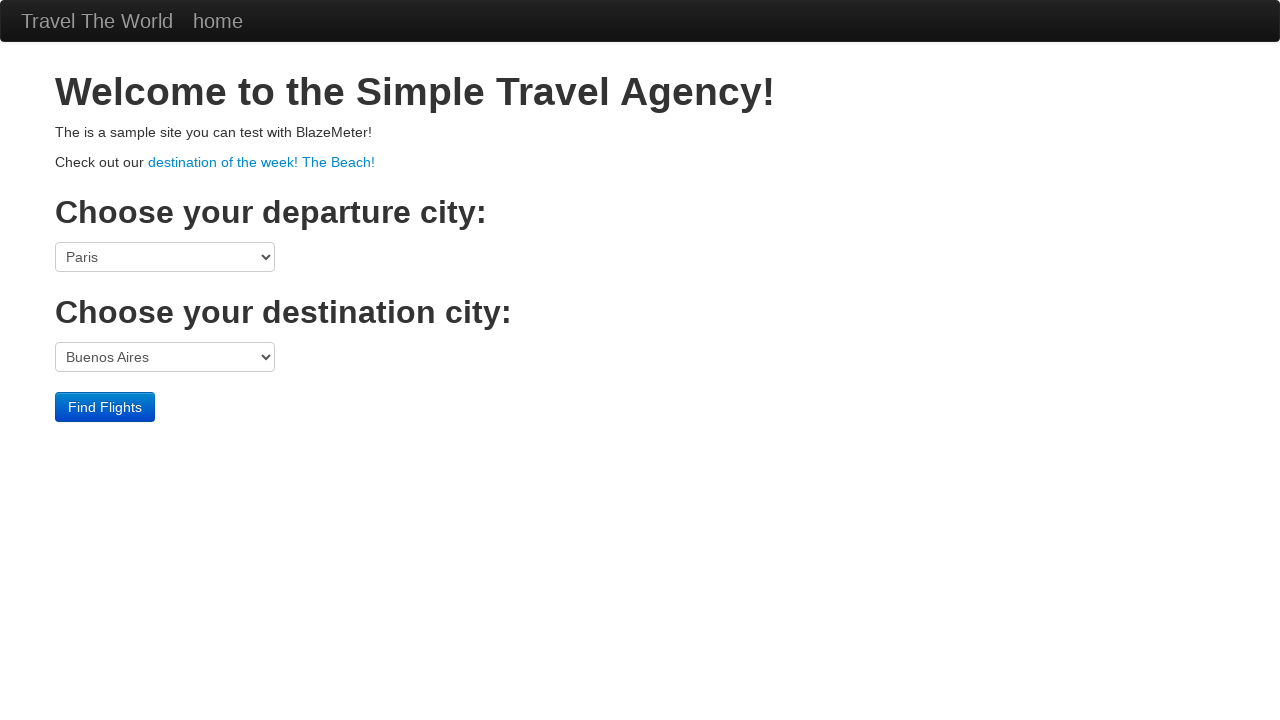

Selected 'Boston' as departure city from dropdown on select[name='fromPort']
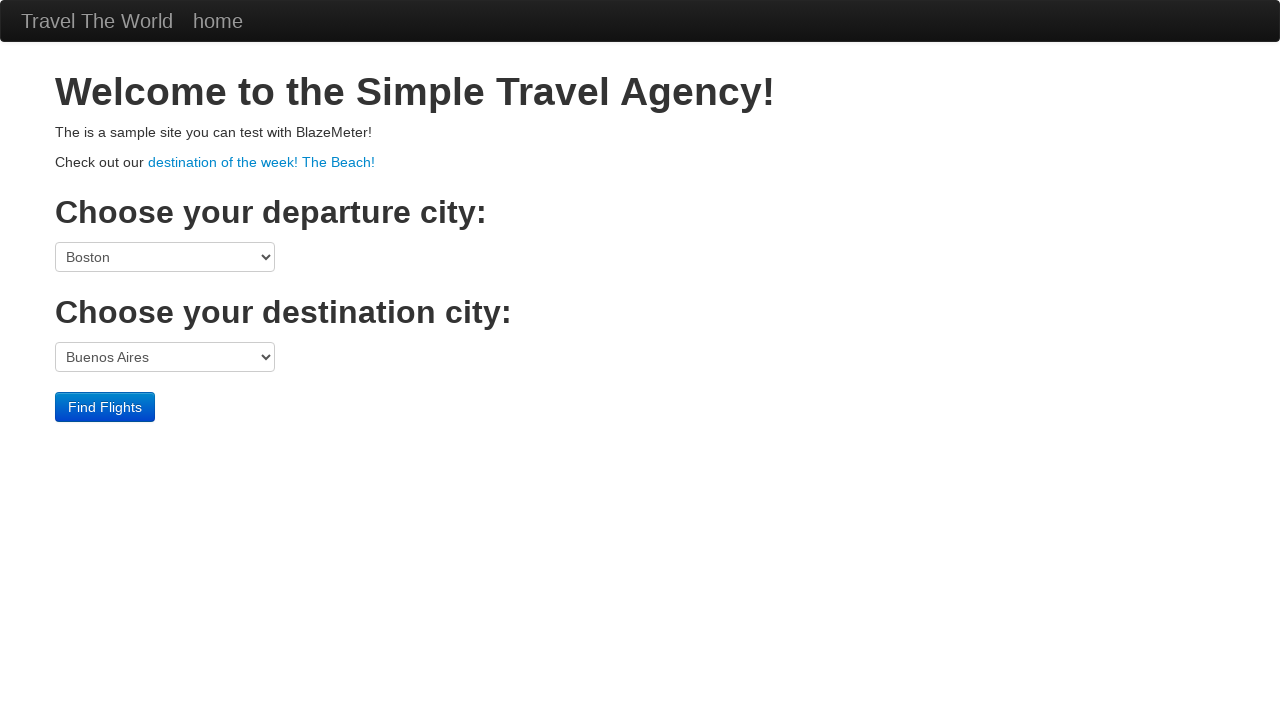

Selected 'Rome' as destination city from dropdown on select[name='toPort']
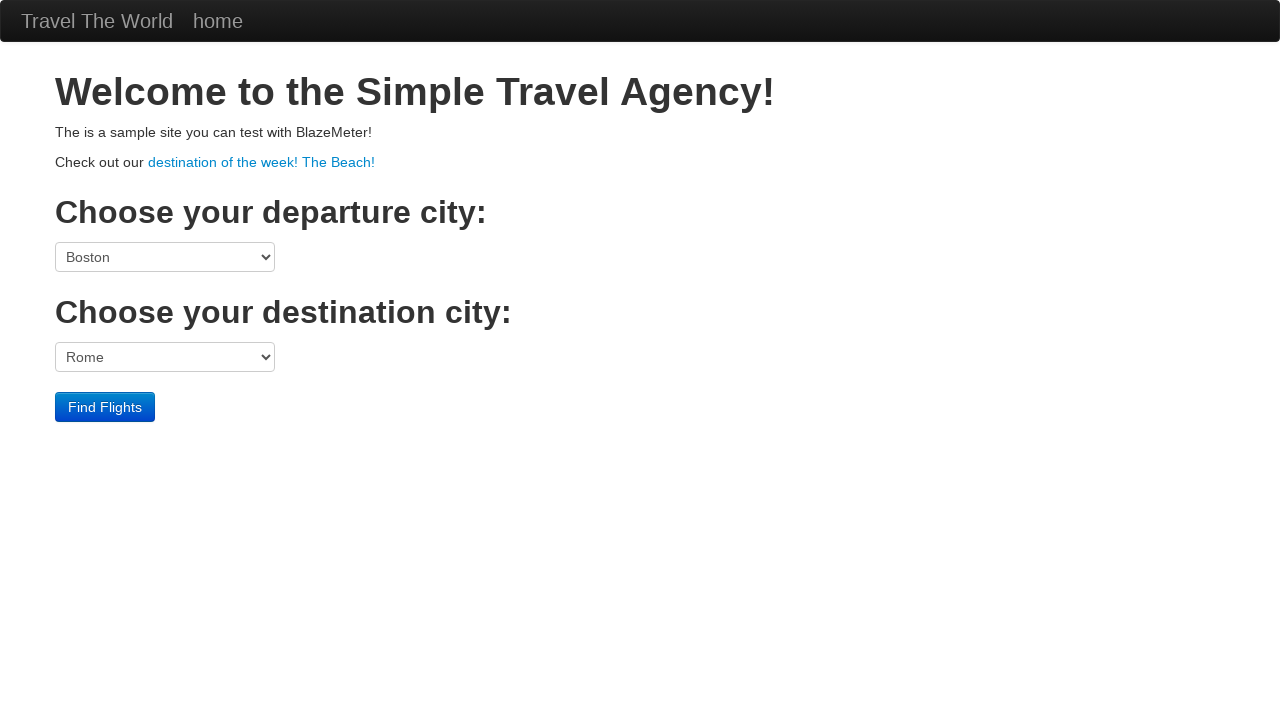

Waited for page to fully load
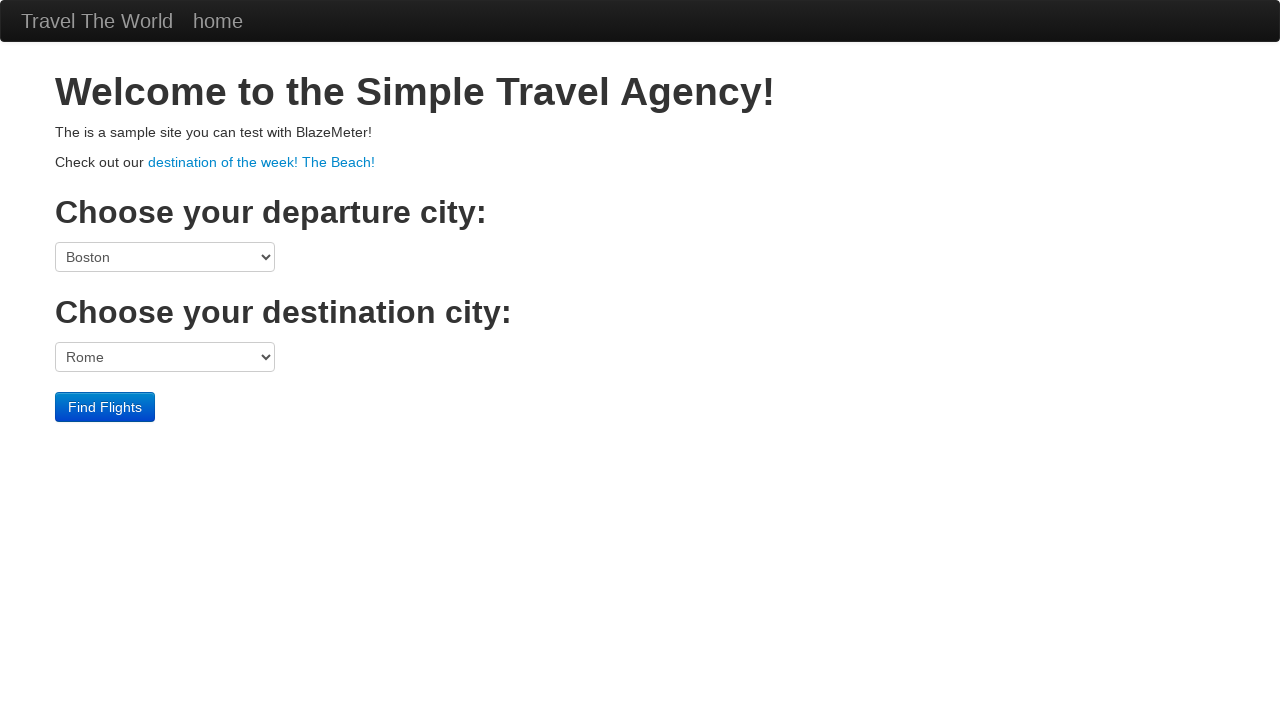

Verified 'BlazeDemo' is present in page title
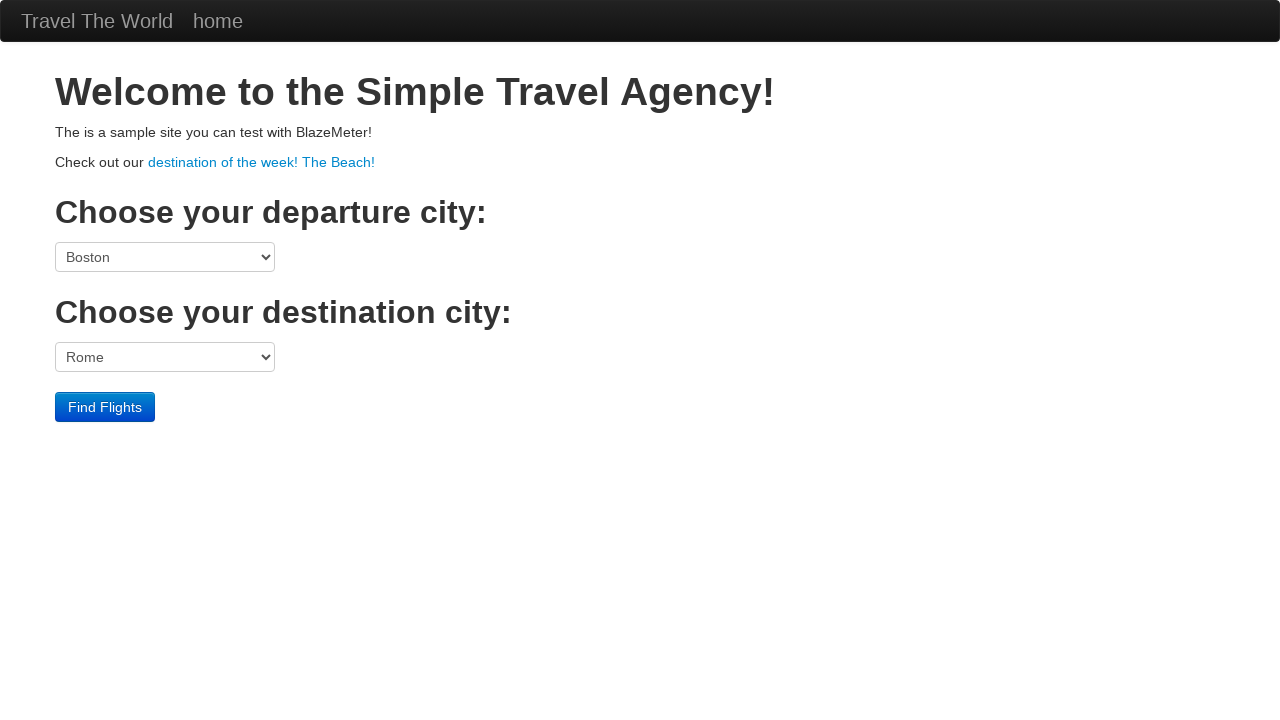

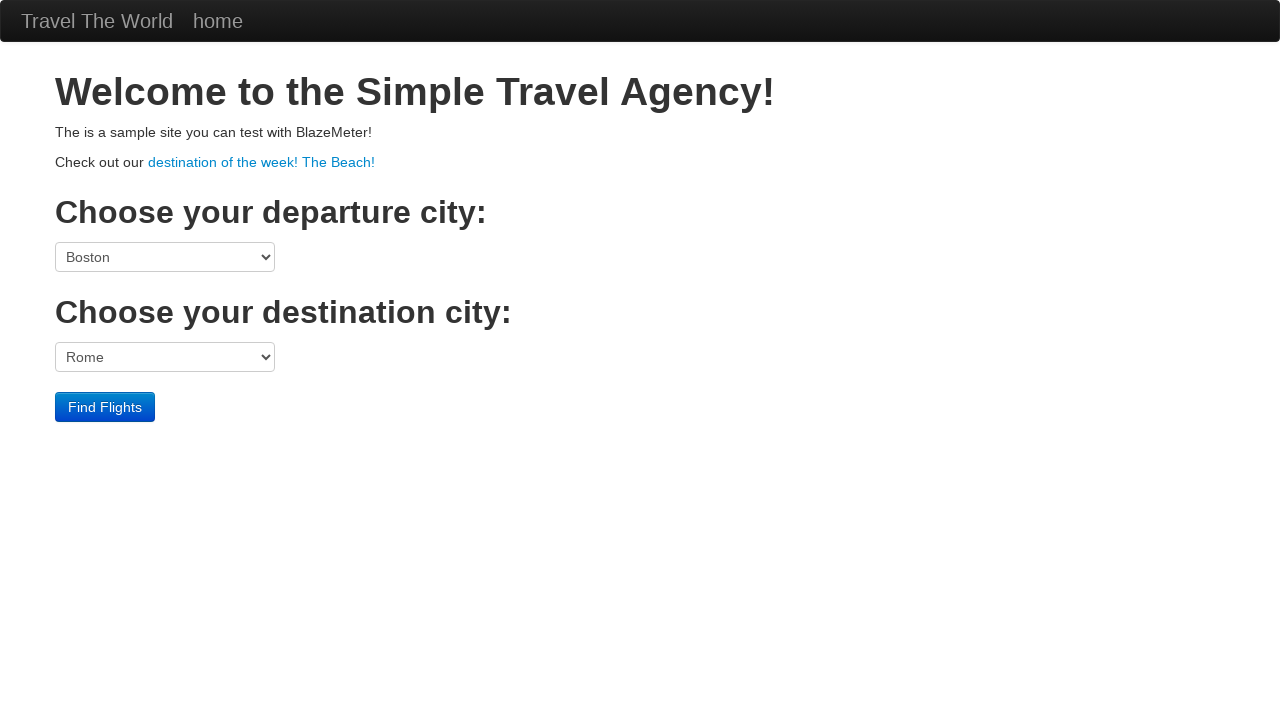